Navigates to 4chan's anime board and clicks on multiple expand buttons ('+' icons) to expand thread content on the front page.

Starting URL: https://boards.4chan.org/a/

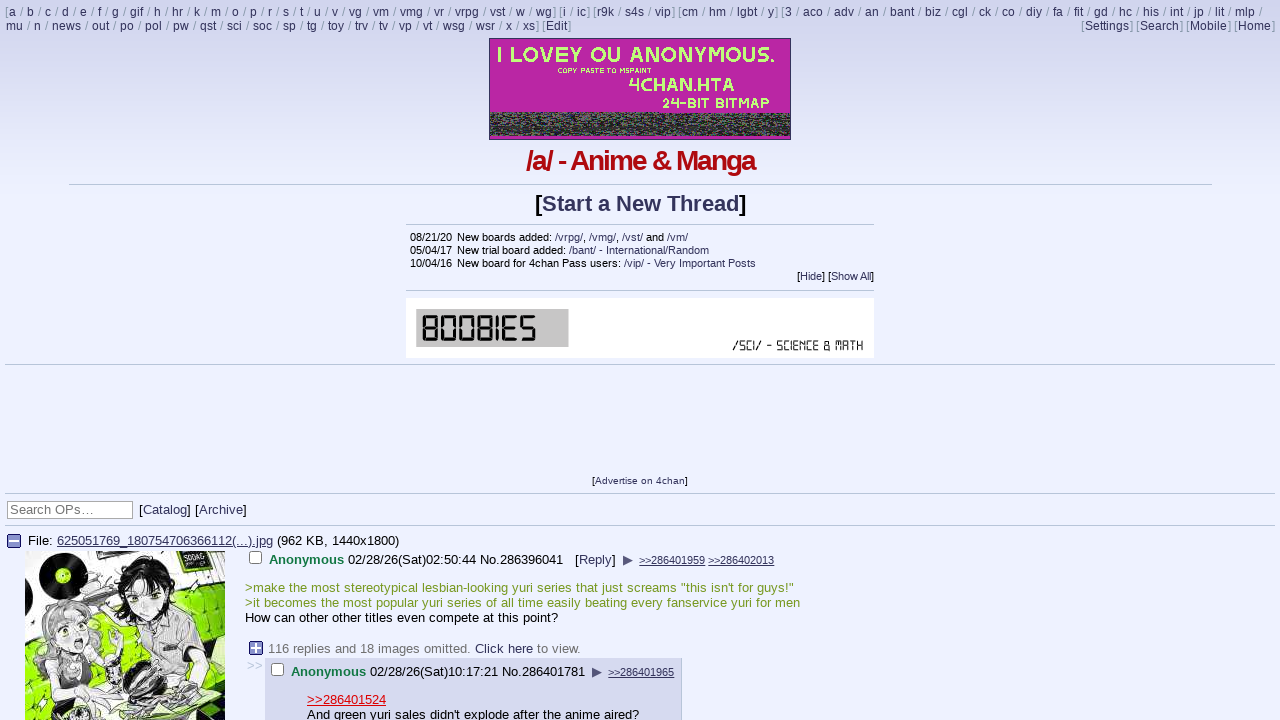

Navigated to 4chan anime board
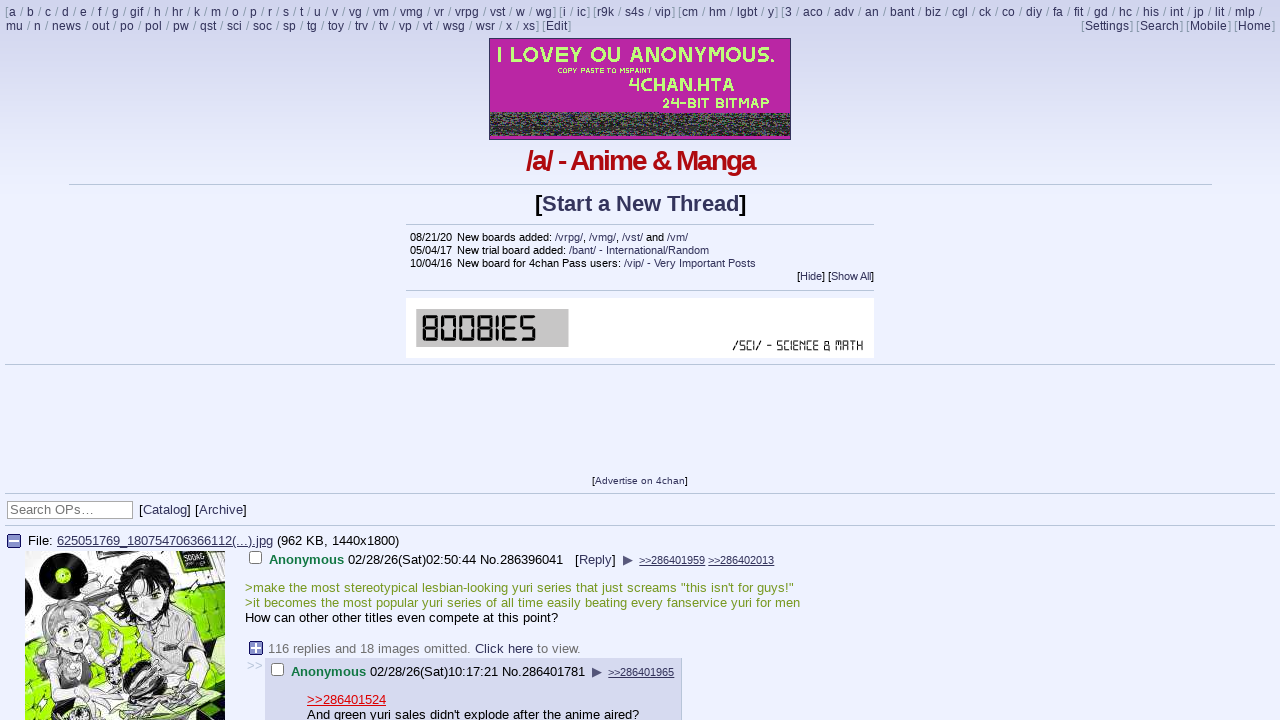

Clicked first expand button to expand thread content at (256, 648) on xpath=(//img[@alt='+'])[1]
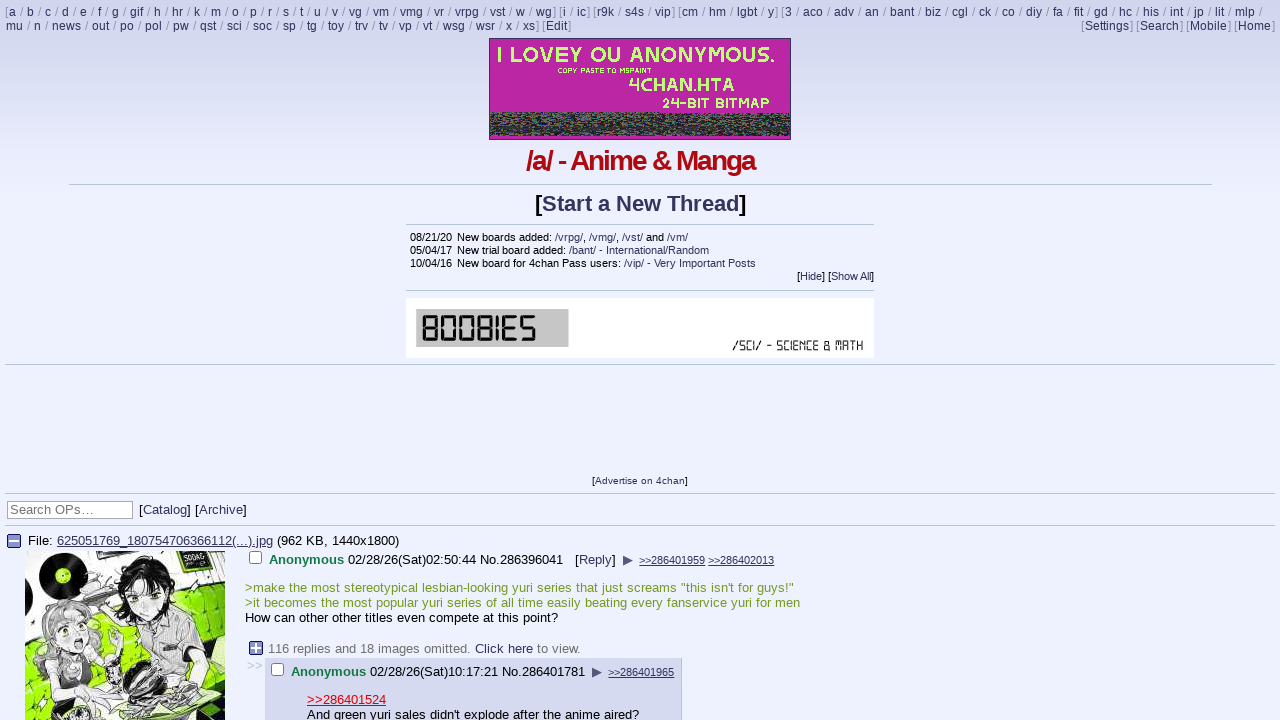

Clicked second expand button to expand thread content at (306, 360) on xpath=(//img[@alt='+'])[2]
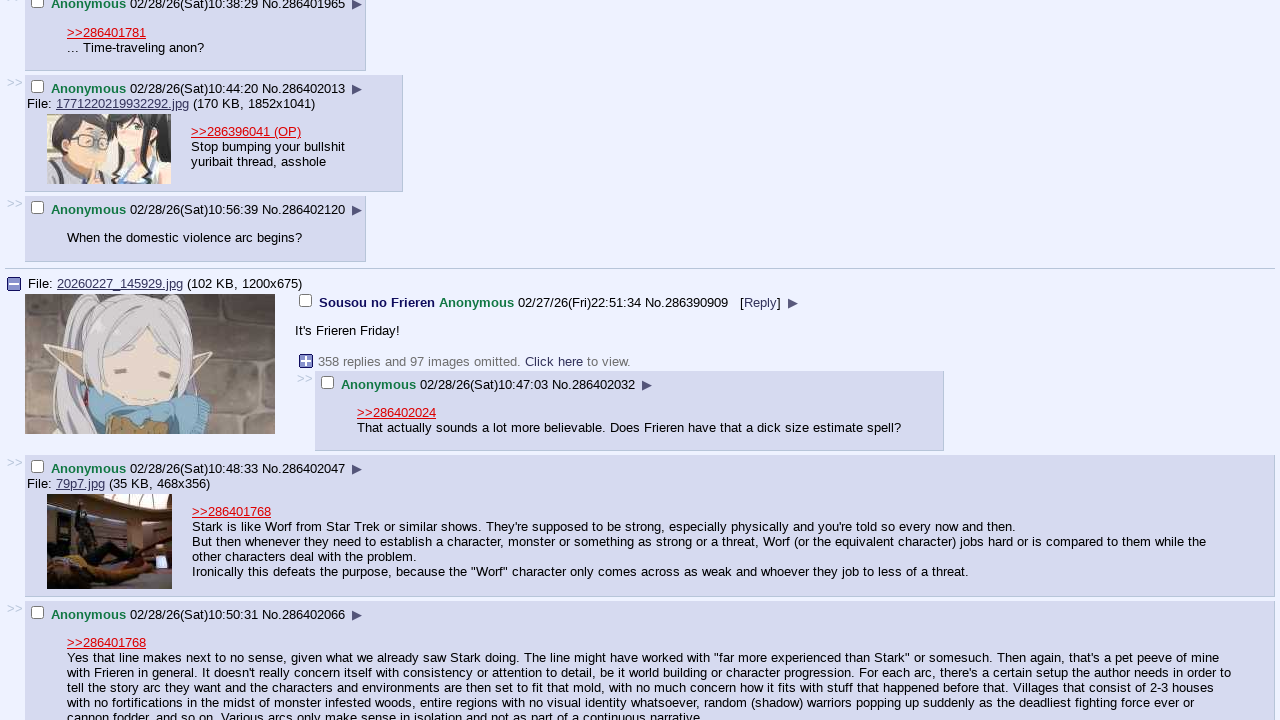

Clicked third expand button to expand thread content at (16, 360) on xpath=(//img[@alt='+'])[3]
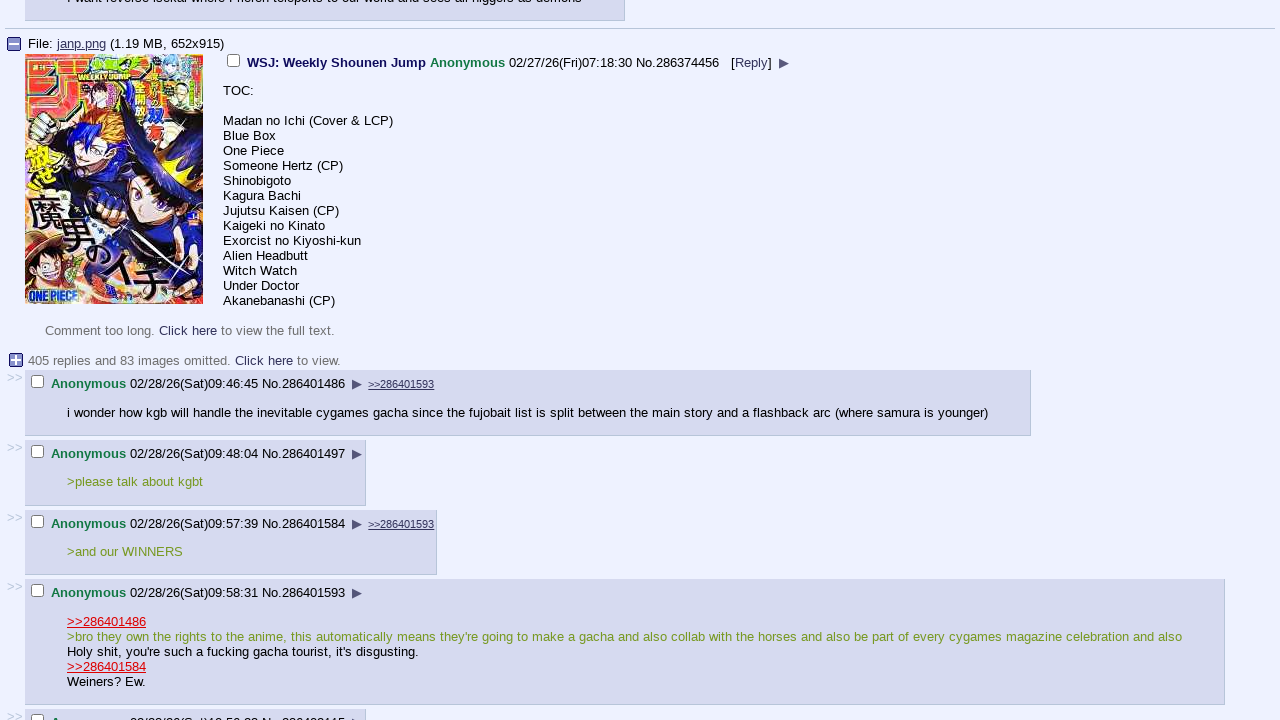

Clicked fourth expand button to expand thread content at (306, 361) on xpath=(//img[@alt='+'])[4]
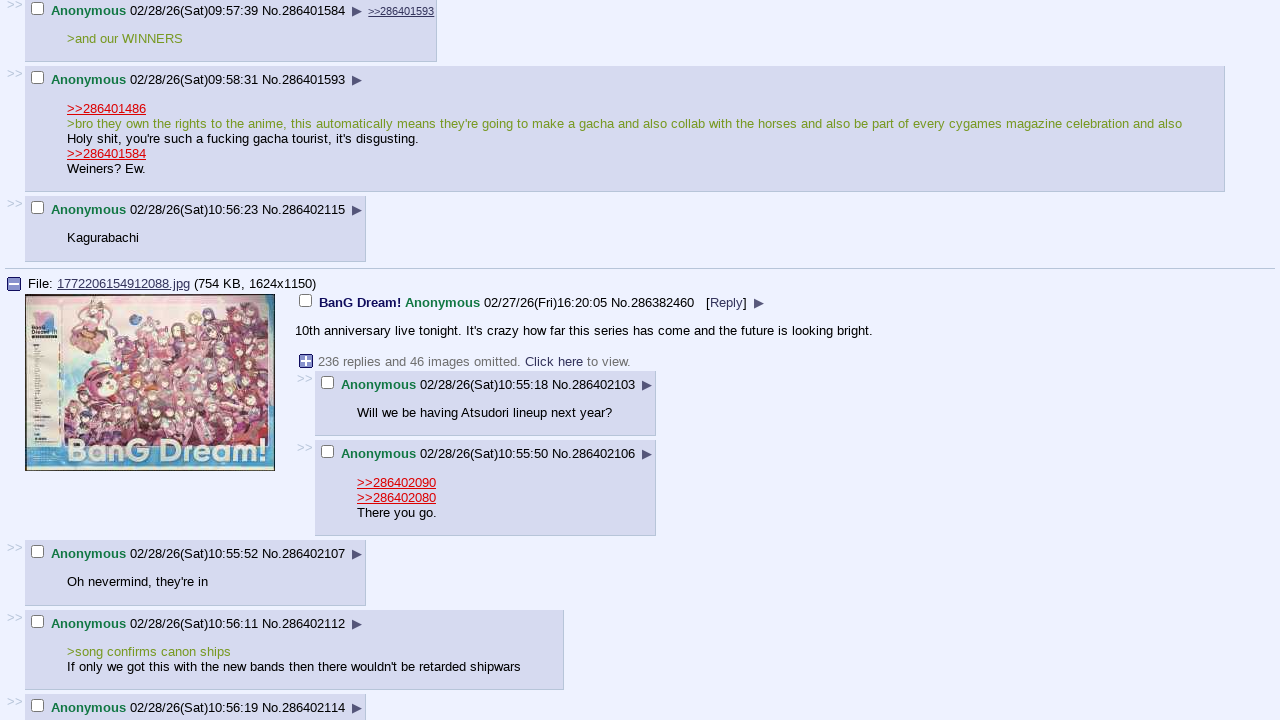

Clicked sixth expand button to expand thread content at (306, 361) on xpath=(//img[@alt='+'])[6]
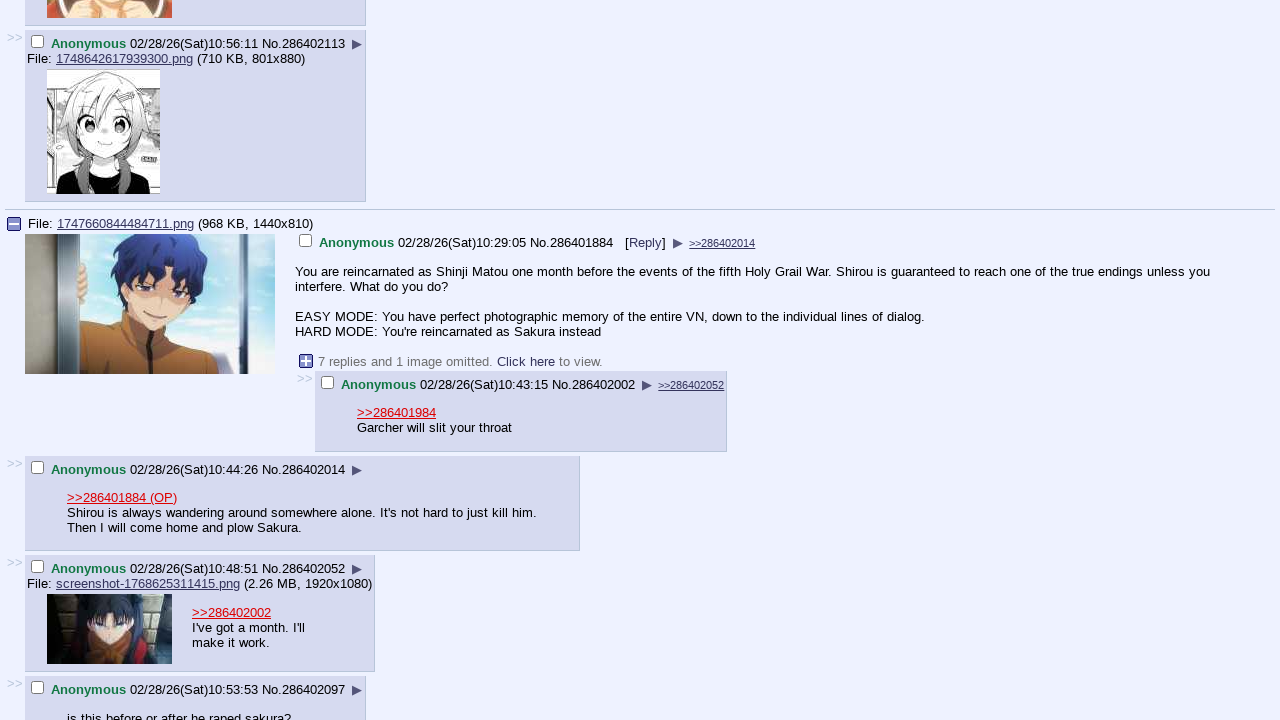

Clicked seventh expand button to expand thread content at (278, 360) on xpath=(//img[@alt='+'])[7]
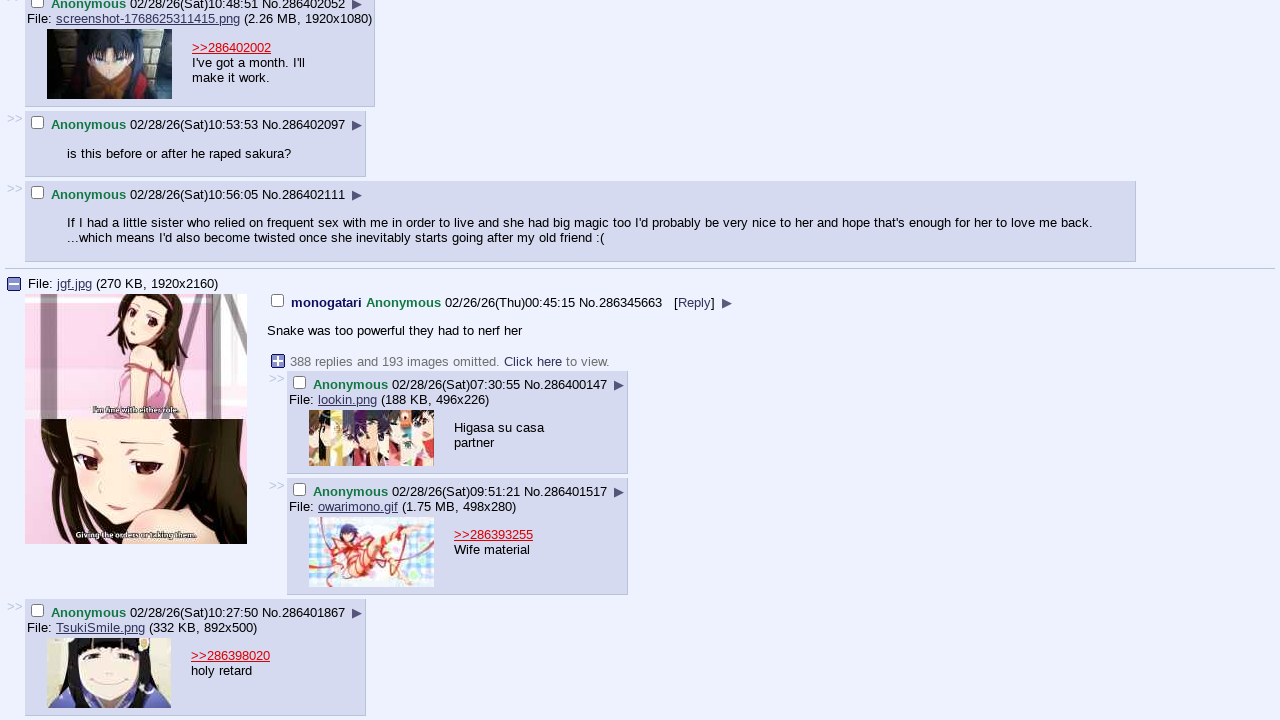

Clicked eighth expand button to expand thread content at (306, 360) on xpath=(//img[@alt='+'])[8]
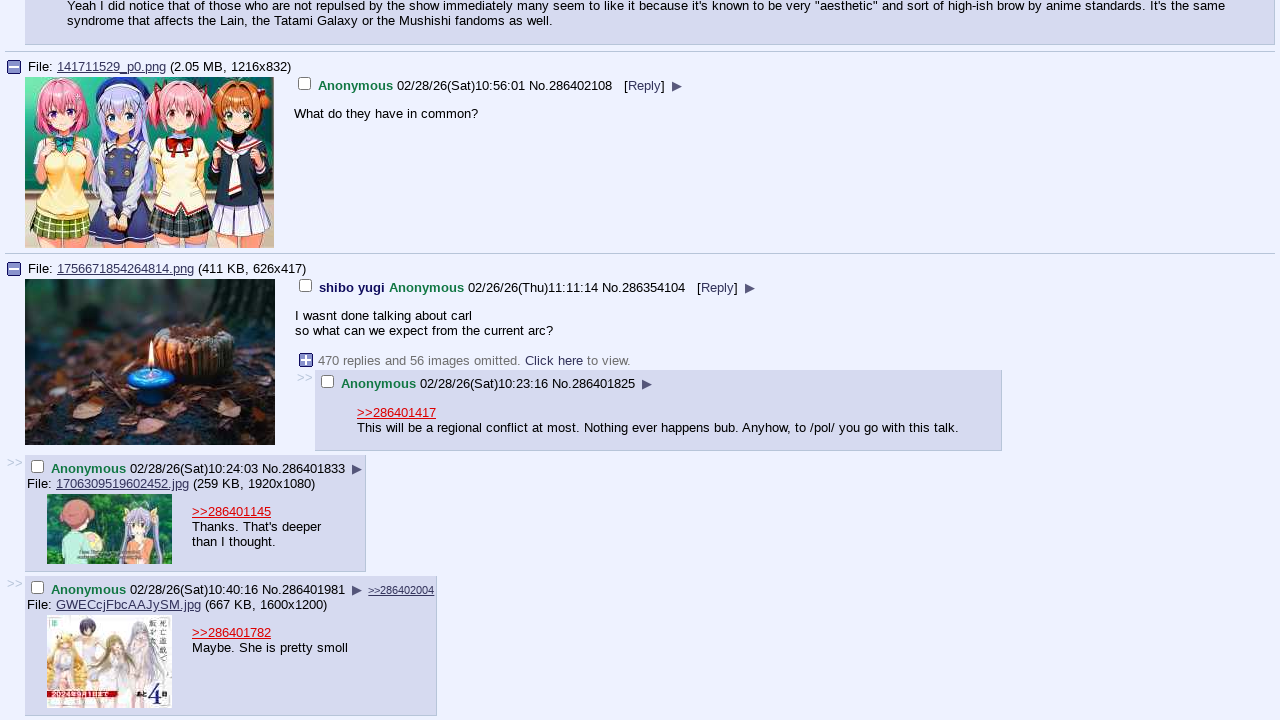

Clicked ninth expand button to expand thread content at (16, 360) on xpath=(//img[@alt='+'])[9]
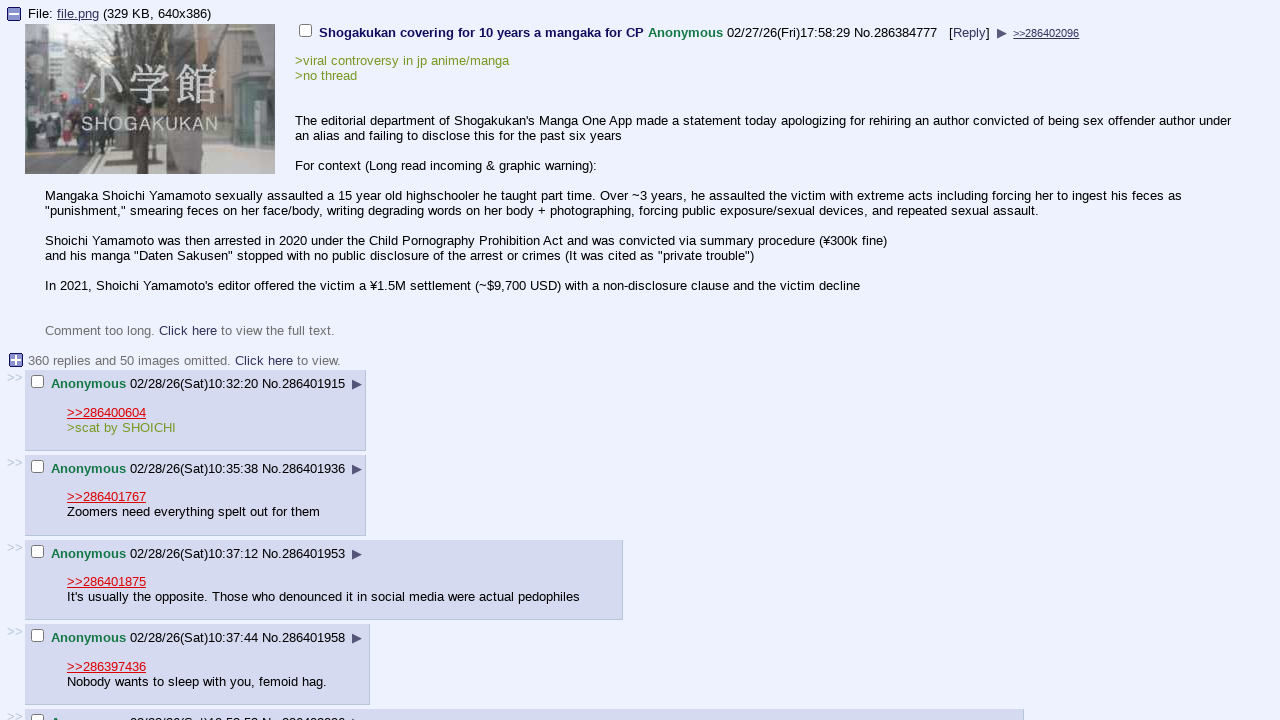

Clicked tenth expand button to expand thread content at (156, 361) on xpath=(//img[@alt='+'])[10]
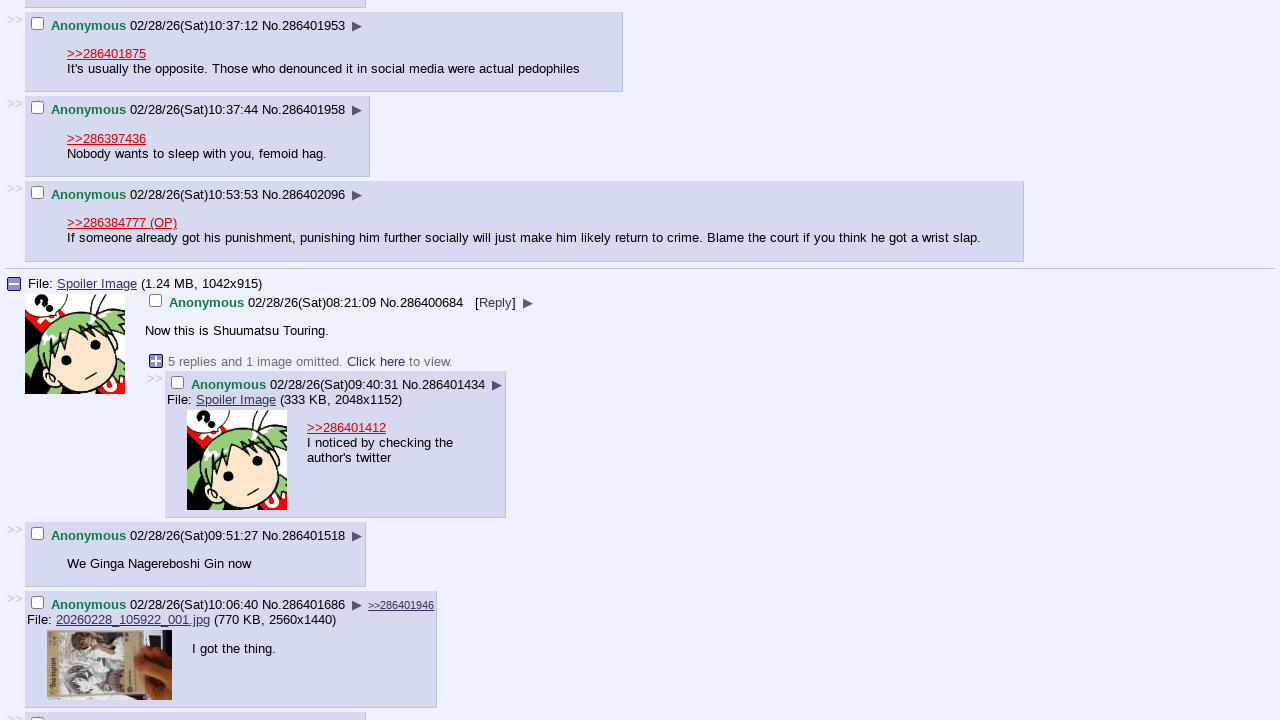

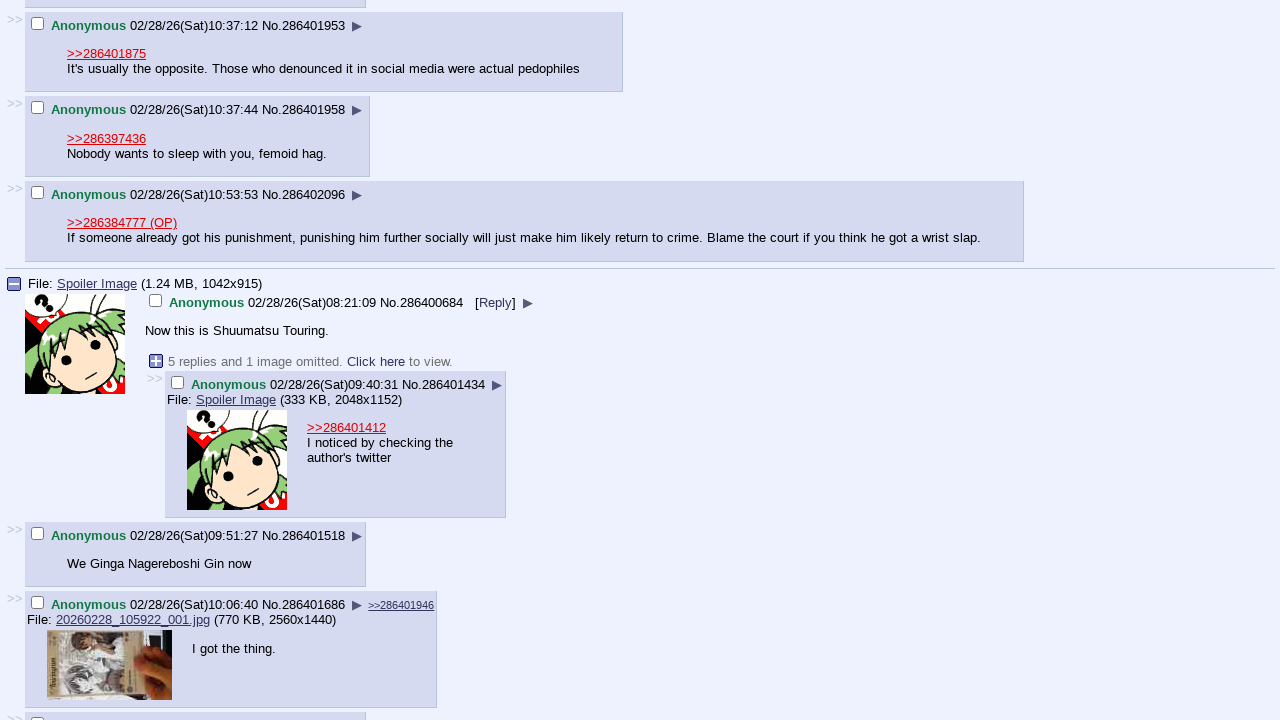